Tests the forgot password functionality by clicking the forgot password link and filling out the password reset form with email and new password

Starting URL: https://rahulshettyacademy.com/client/

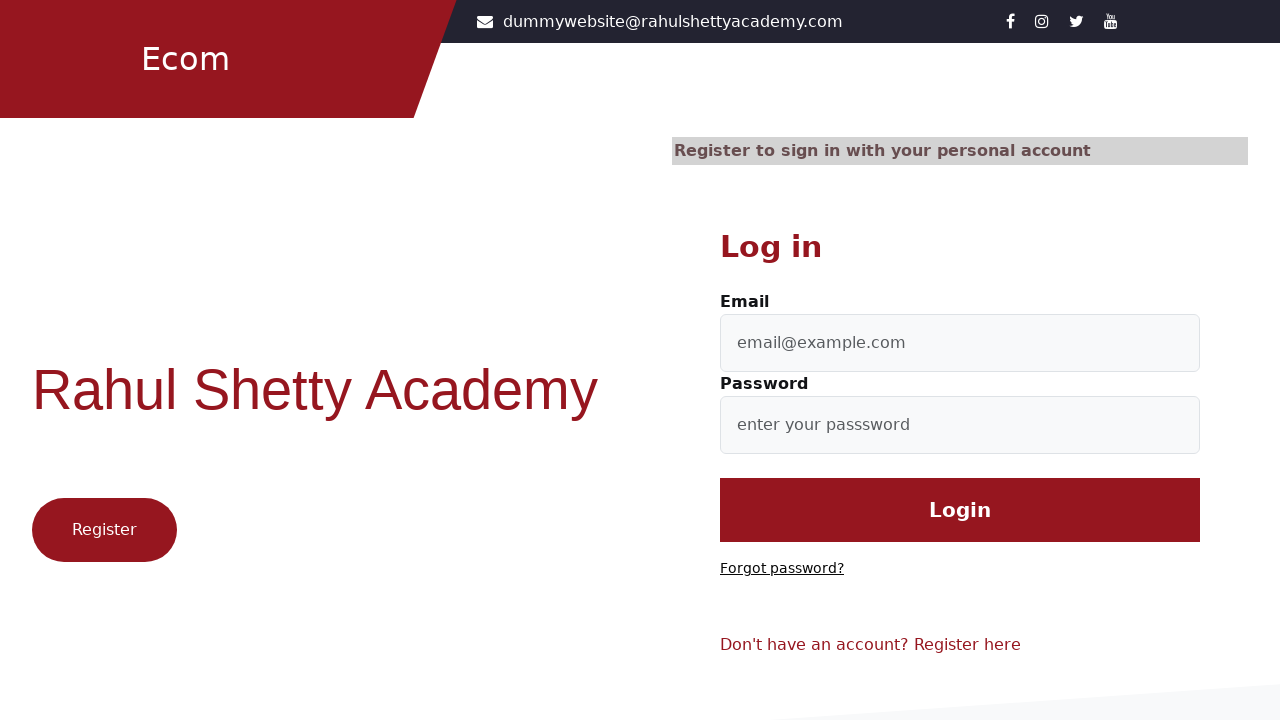

Clicked 'Forgot password?' link at (782, 569) on text=Forgot password?
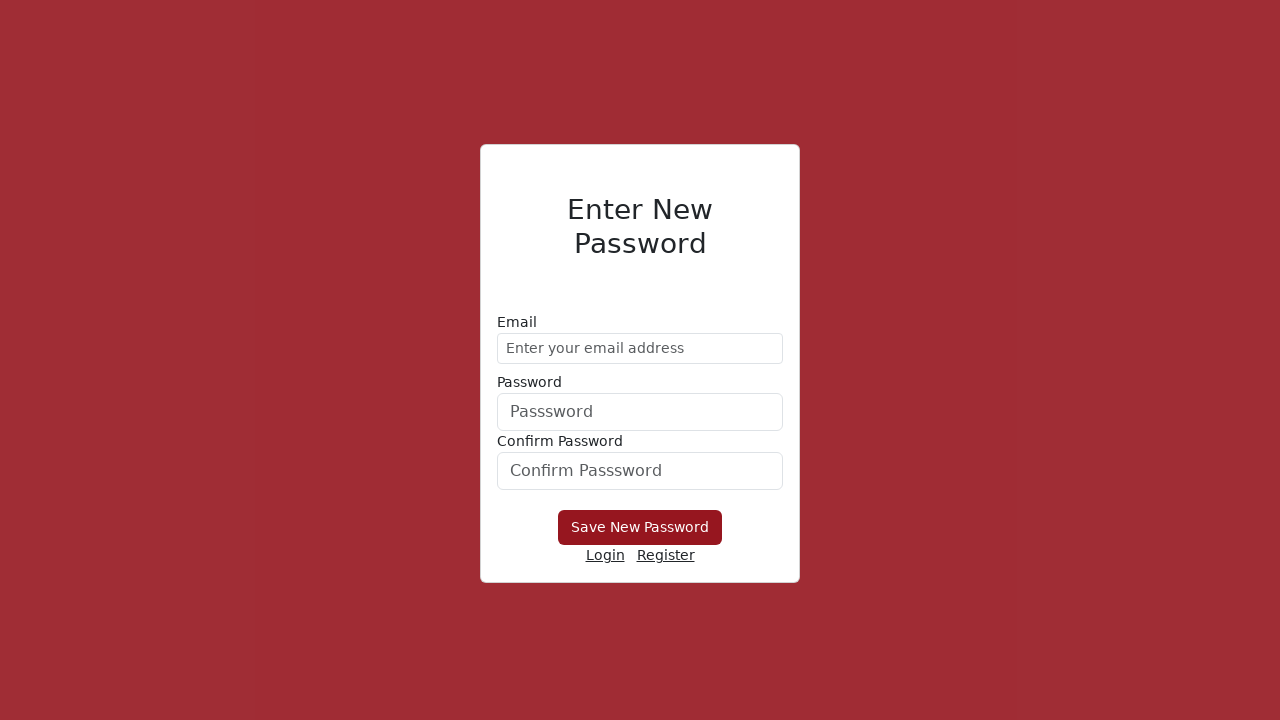

Filled email field with 'demo@gmail.com' on //form/div[1]/input
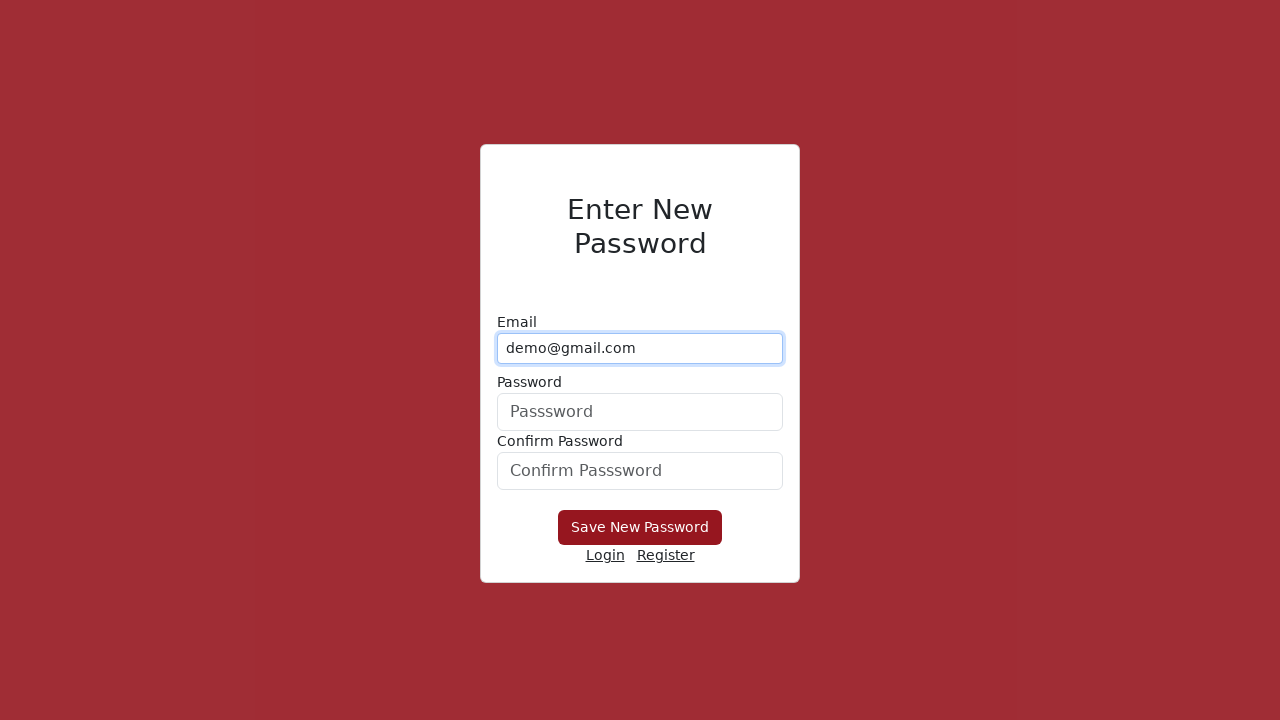

Filled new password field with '123456' on //input[@placeholder='Passsword']
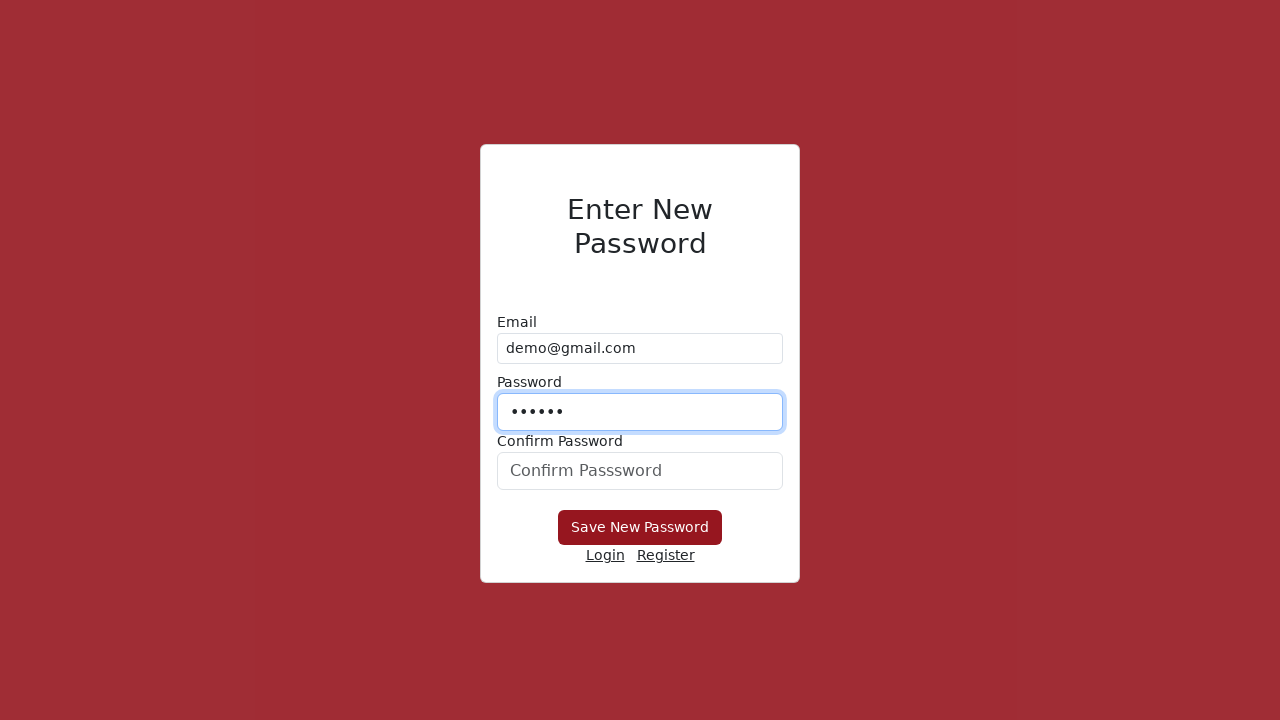

Filled confirm password field with '123456' on //input[@placeholder='Confirm Passsword']
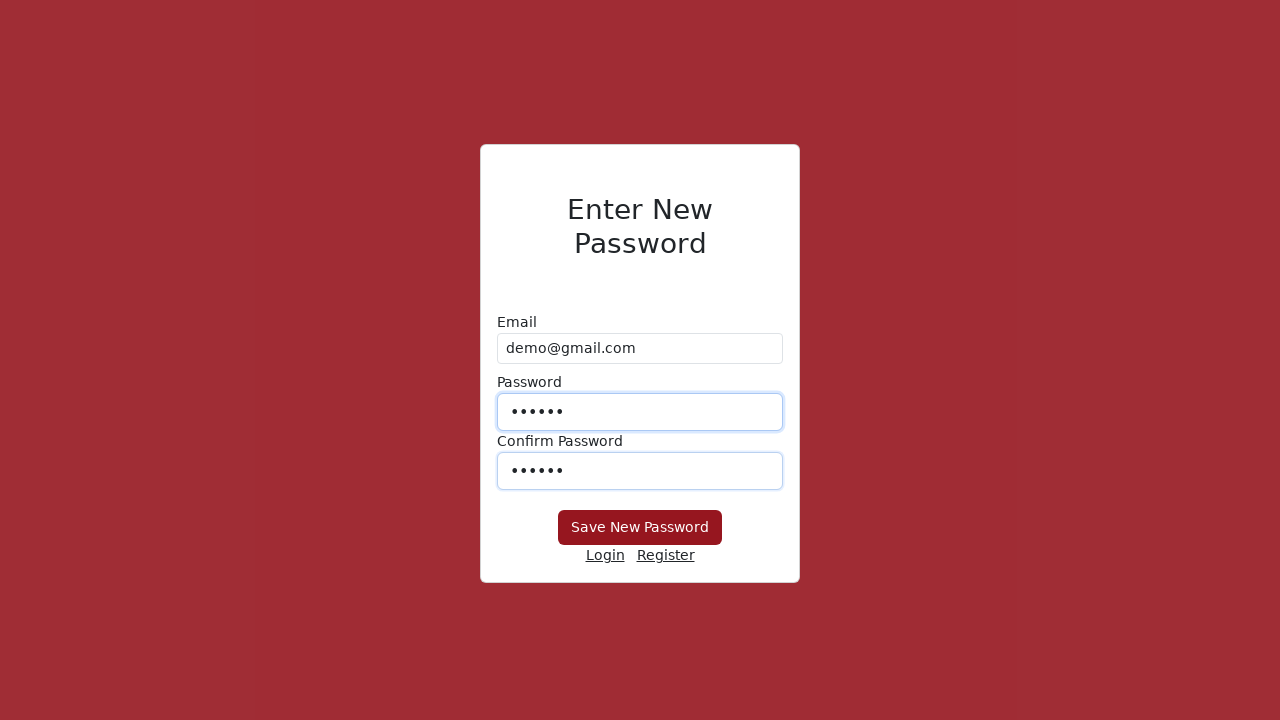

Clicked password reset submit button at (640, 528) on form div:nth-child(4) button
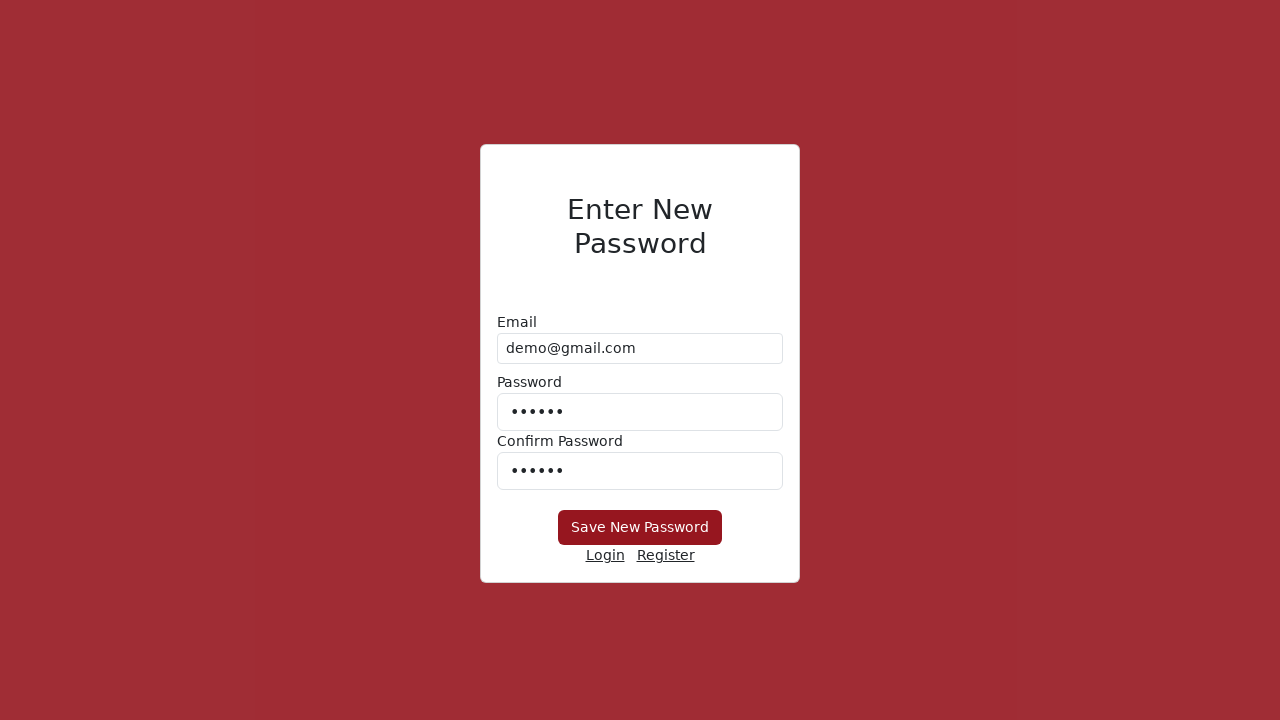

Waited for form submission to complete
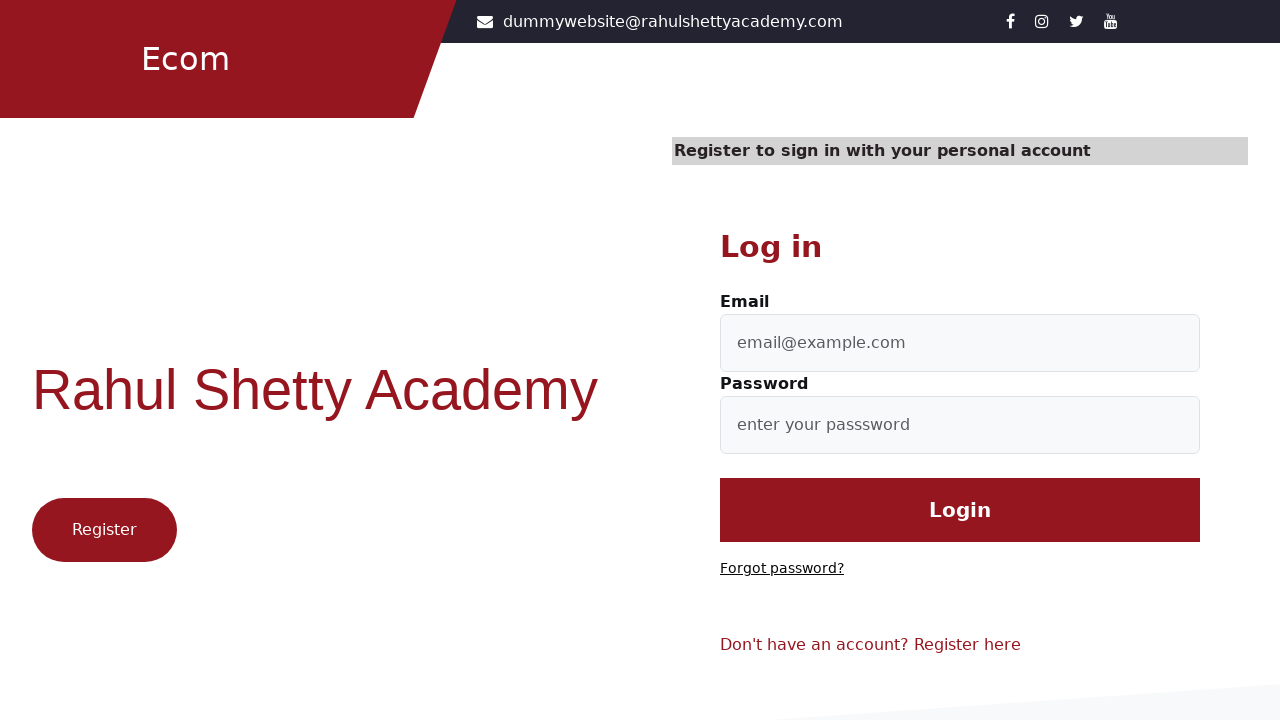

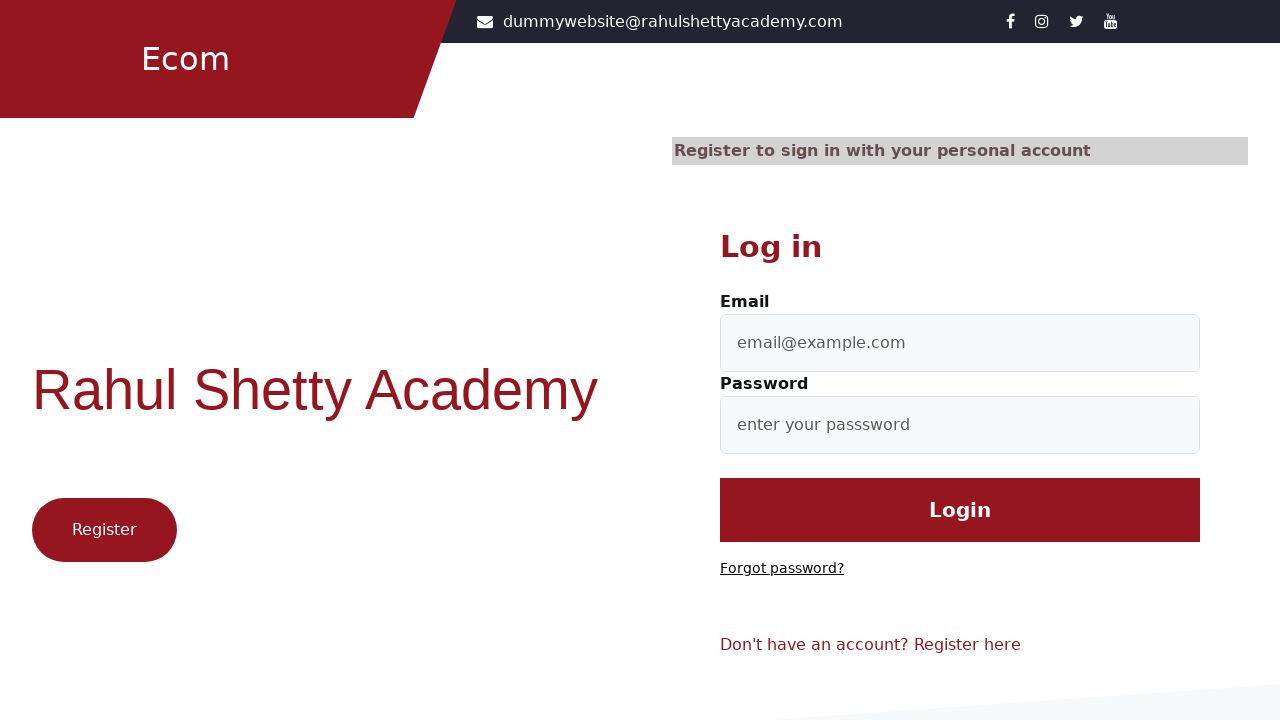